Tests drag and drop functionality by dragging an element to a droppable target area

Starting URL: https://testautomationpractice.blogspot.com/

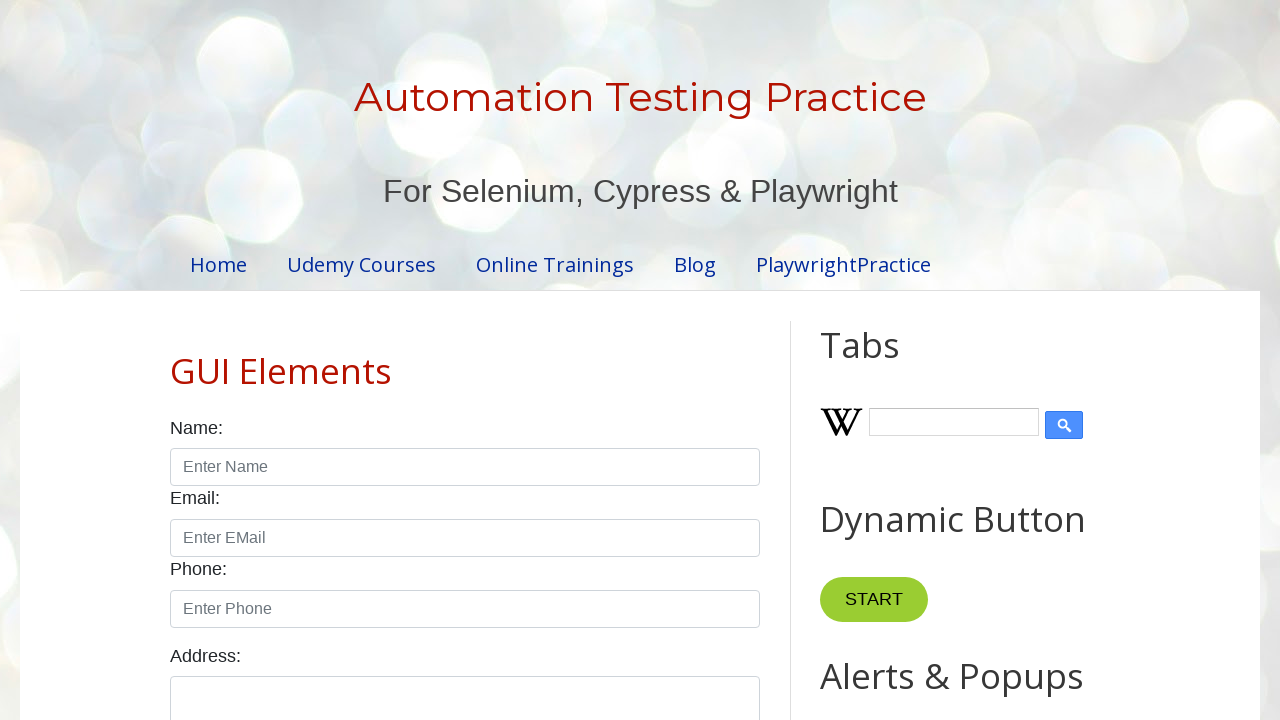

Dragged draggable element to droppable target area at (1015, 386)
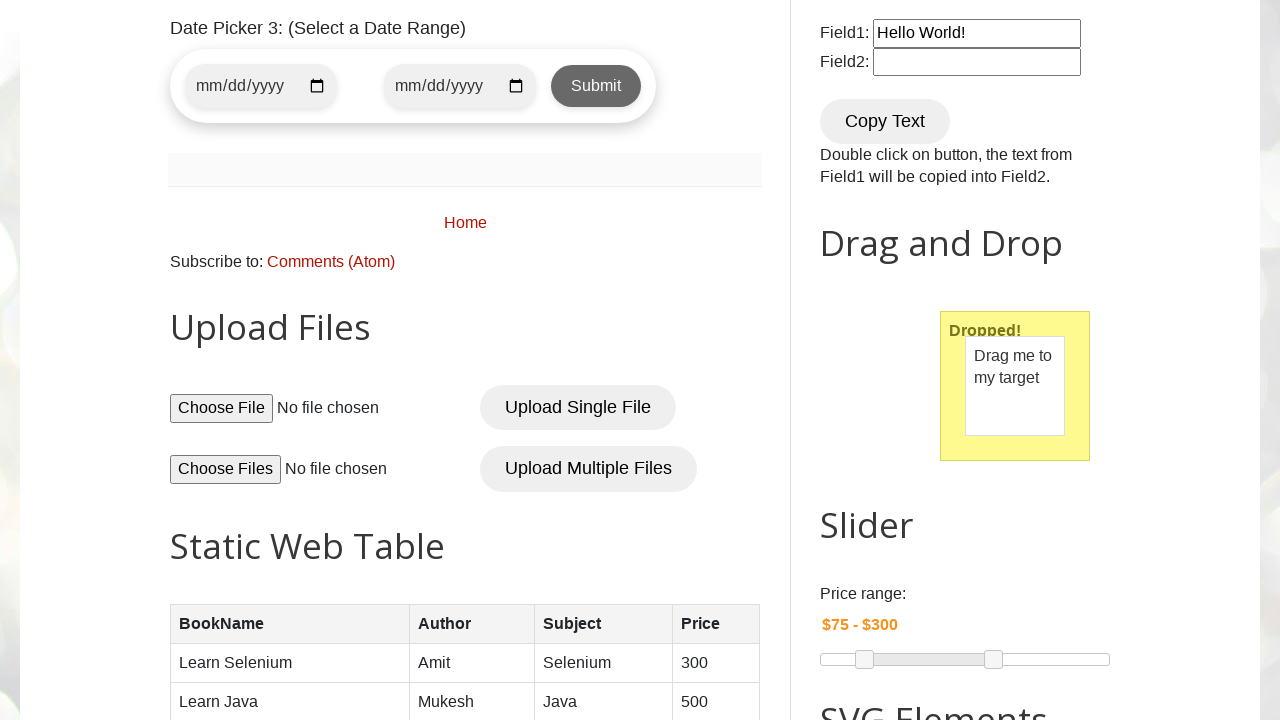

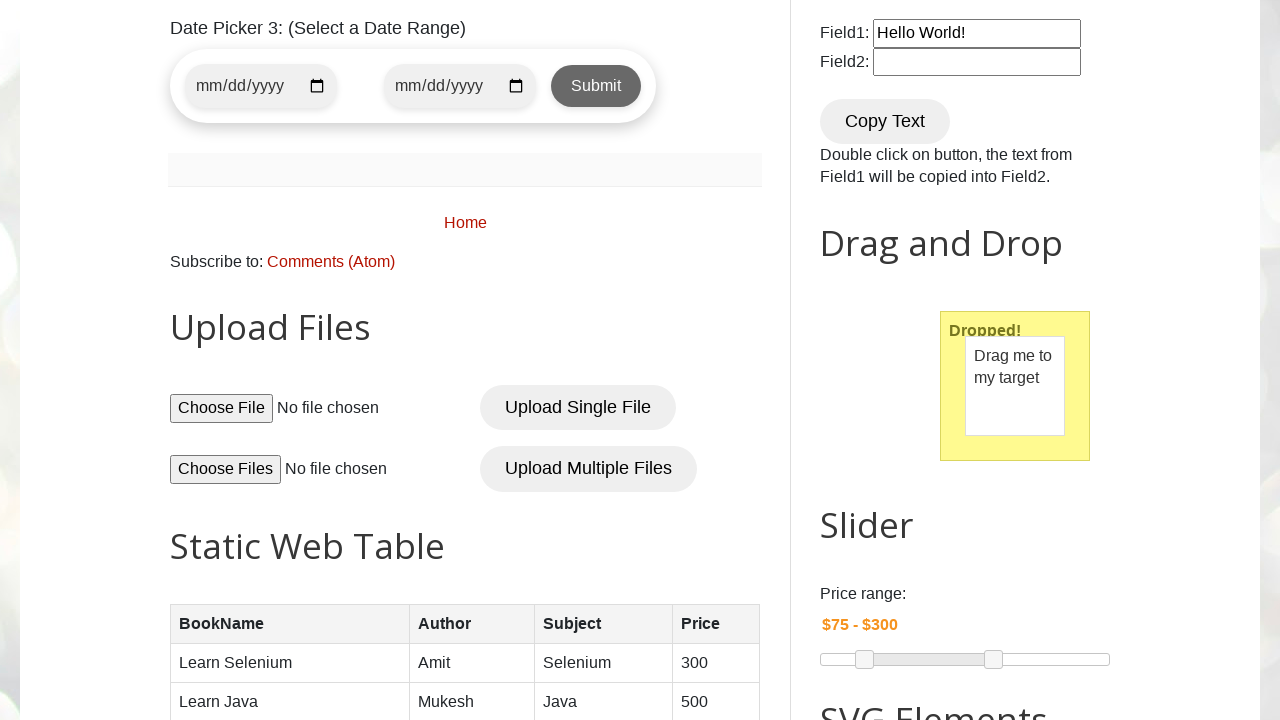